Tests jQuery UI draggable functionality by dragging an element to a new position within an iframe

Starting URL: https://jqueryui.com/draggable/

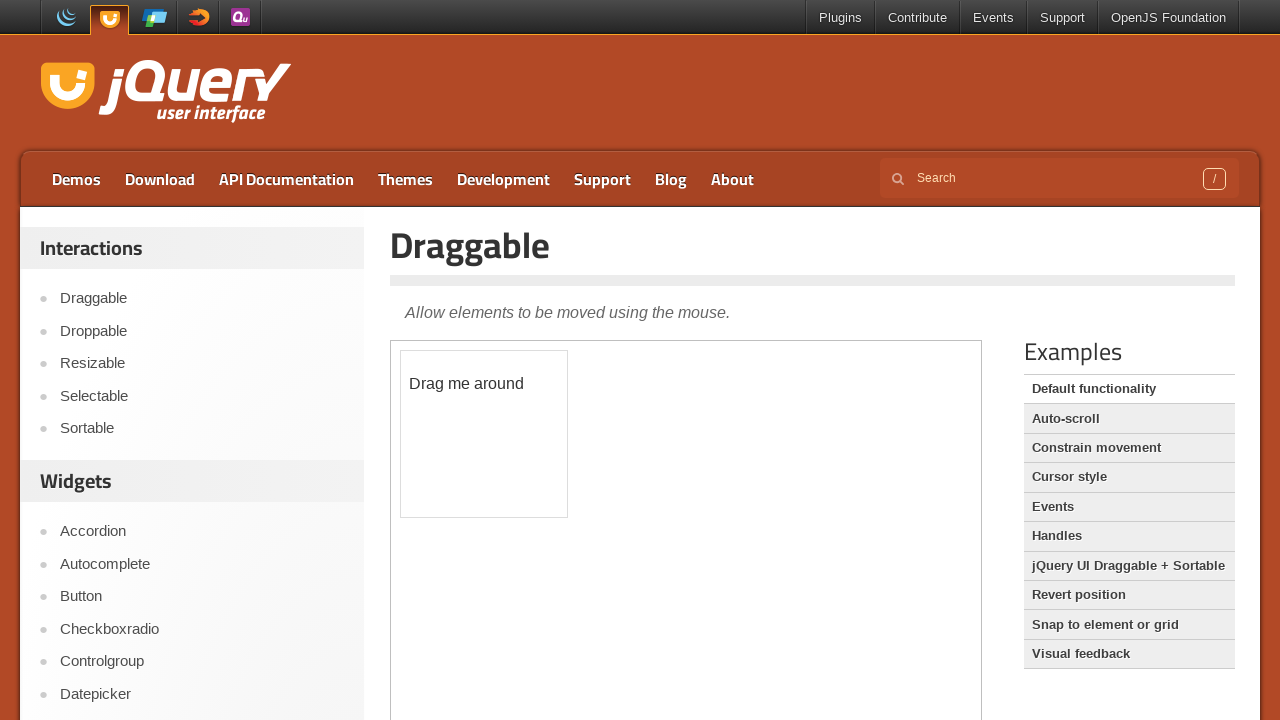

Located the iframe containing the draggable demo
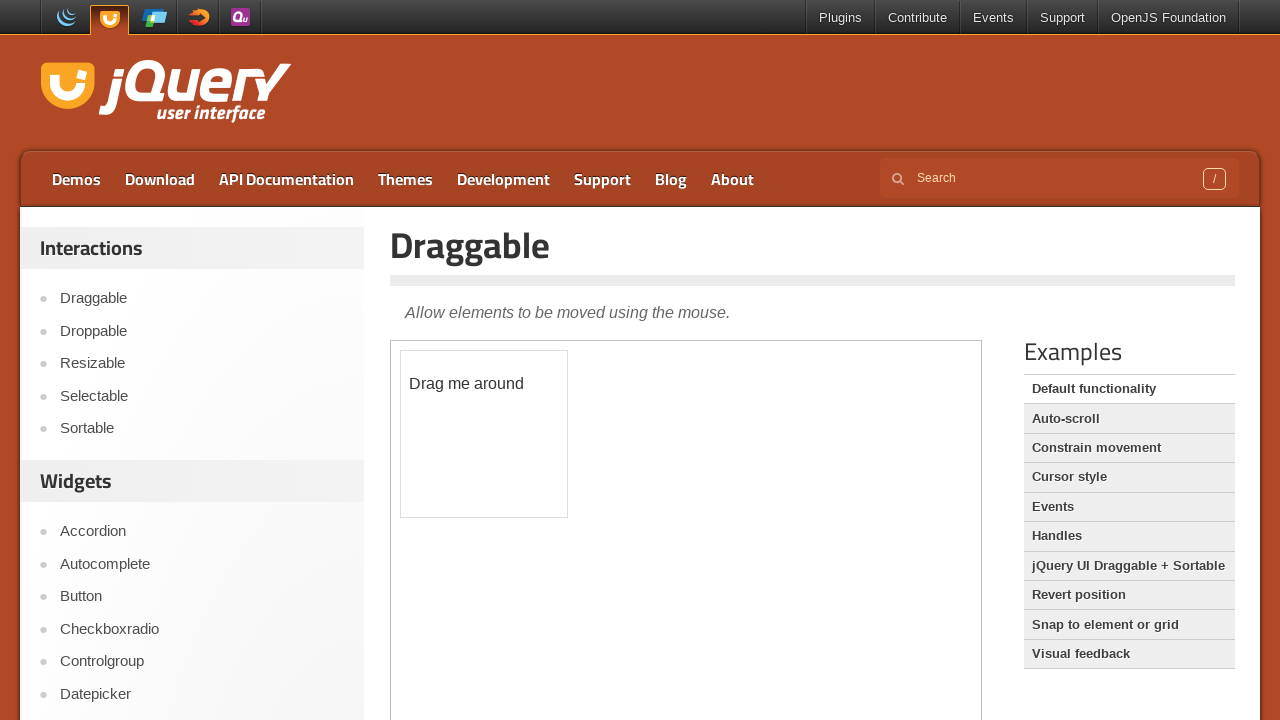

Located the draggable element within the iframe
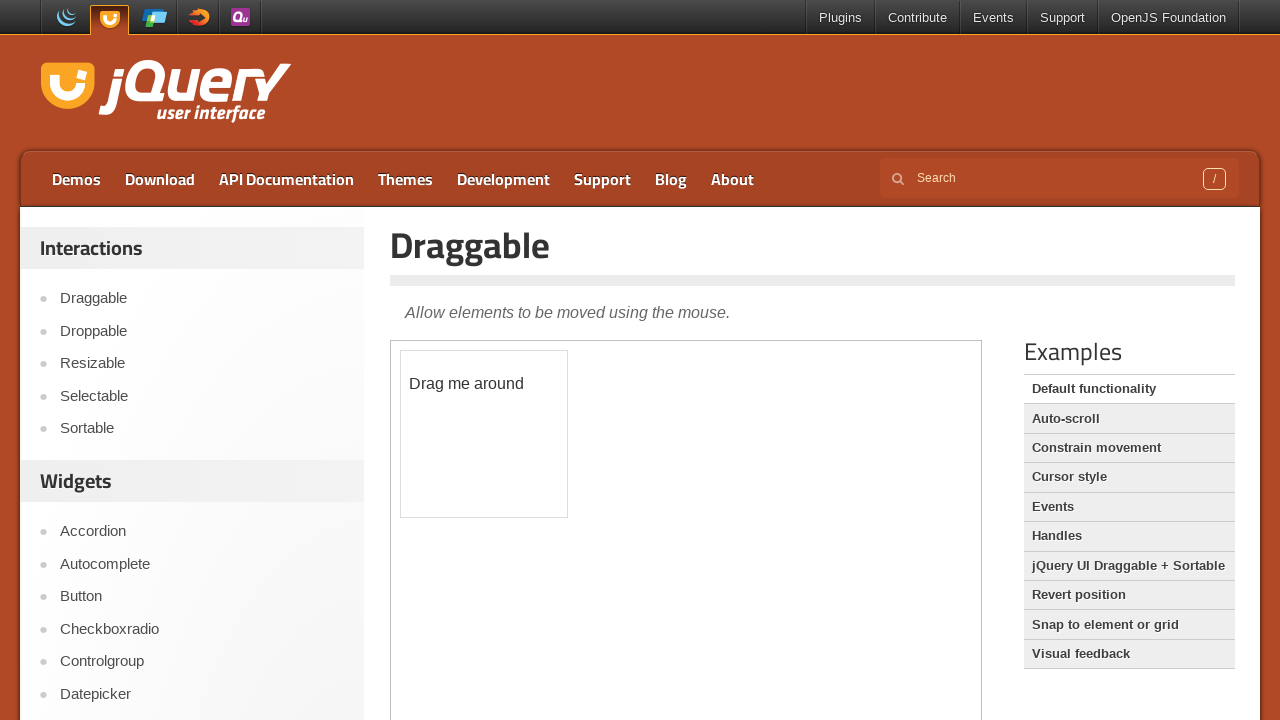

Dragged the element 100 pixels right and 100 pixels down at (501, 451)
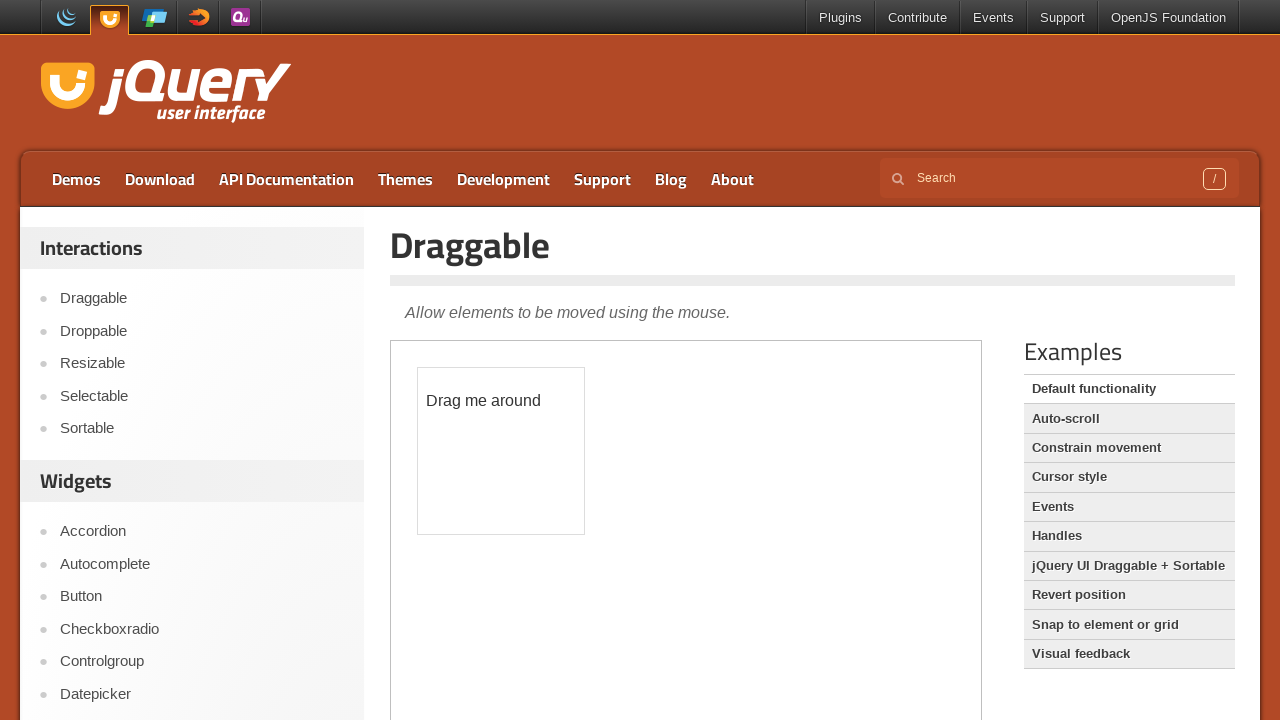

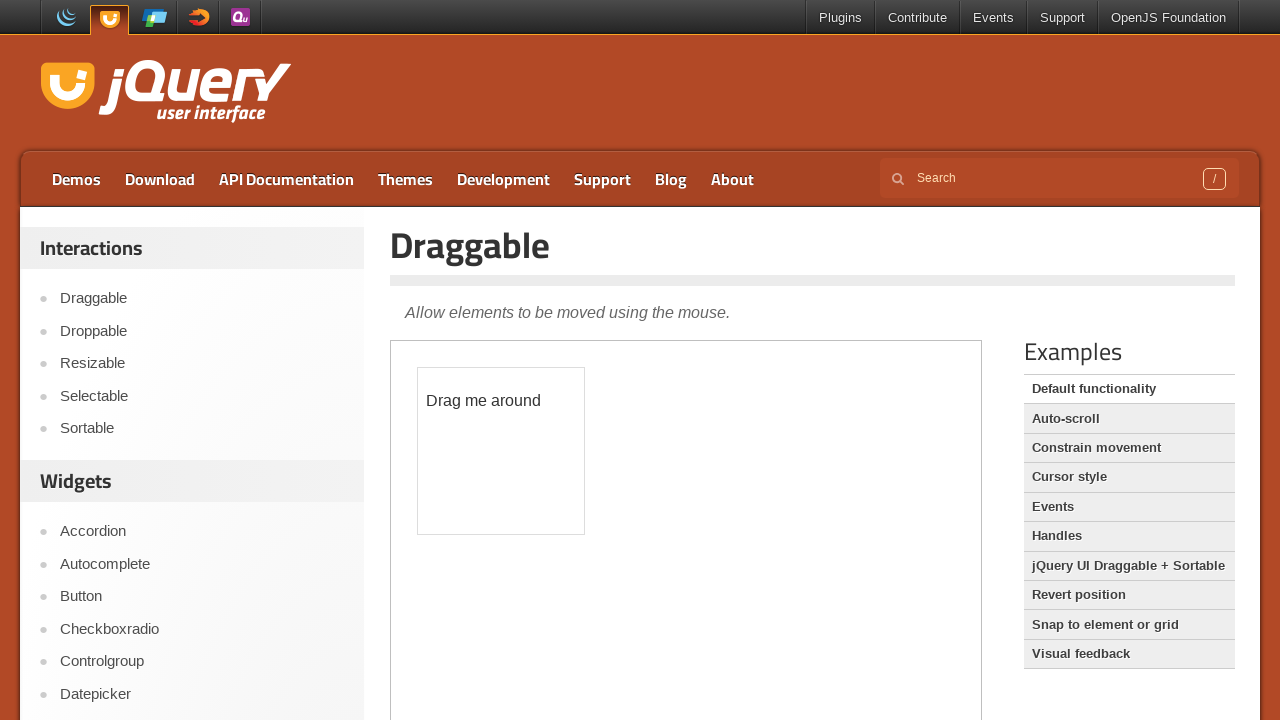